Tests that a todo item is removed if an empty text string is entered during editing.

Starting URL: https://demo.playwright.dev/todomvc

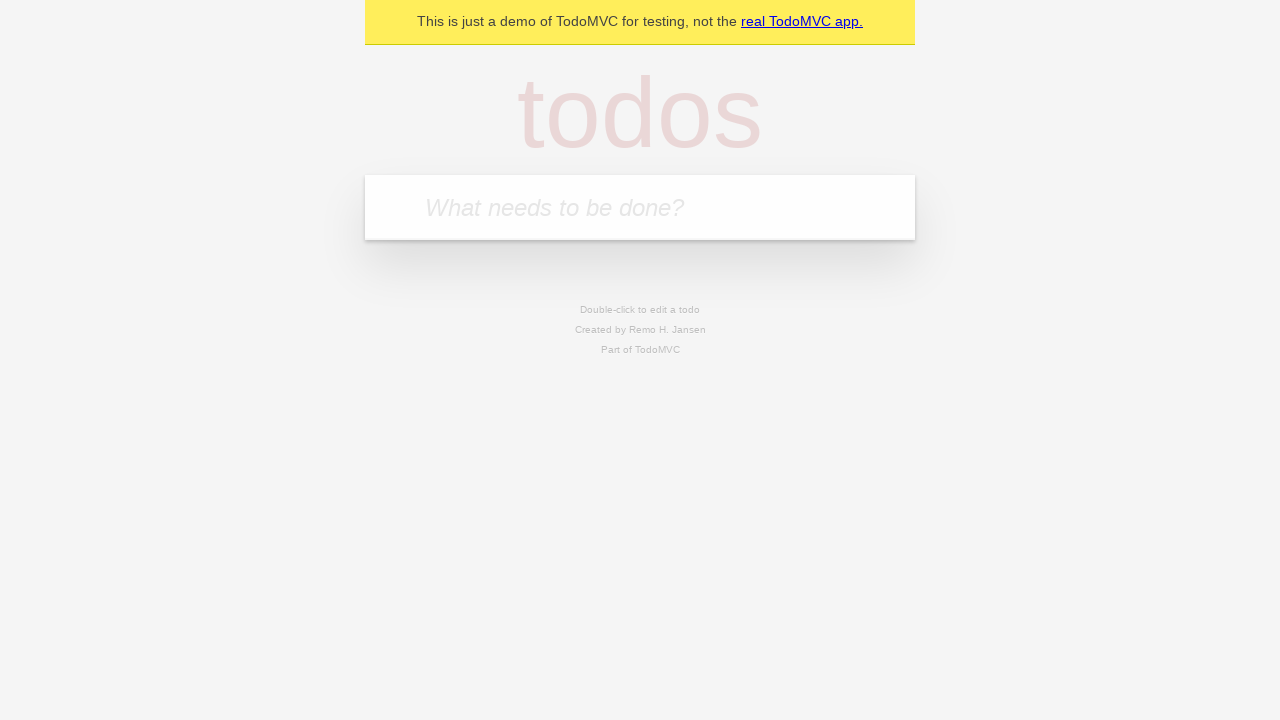

Filled todo input with 'buy some cheese' on internal:attr=[placeholder="What needs to be done?"i]
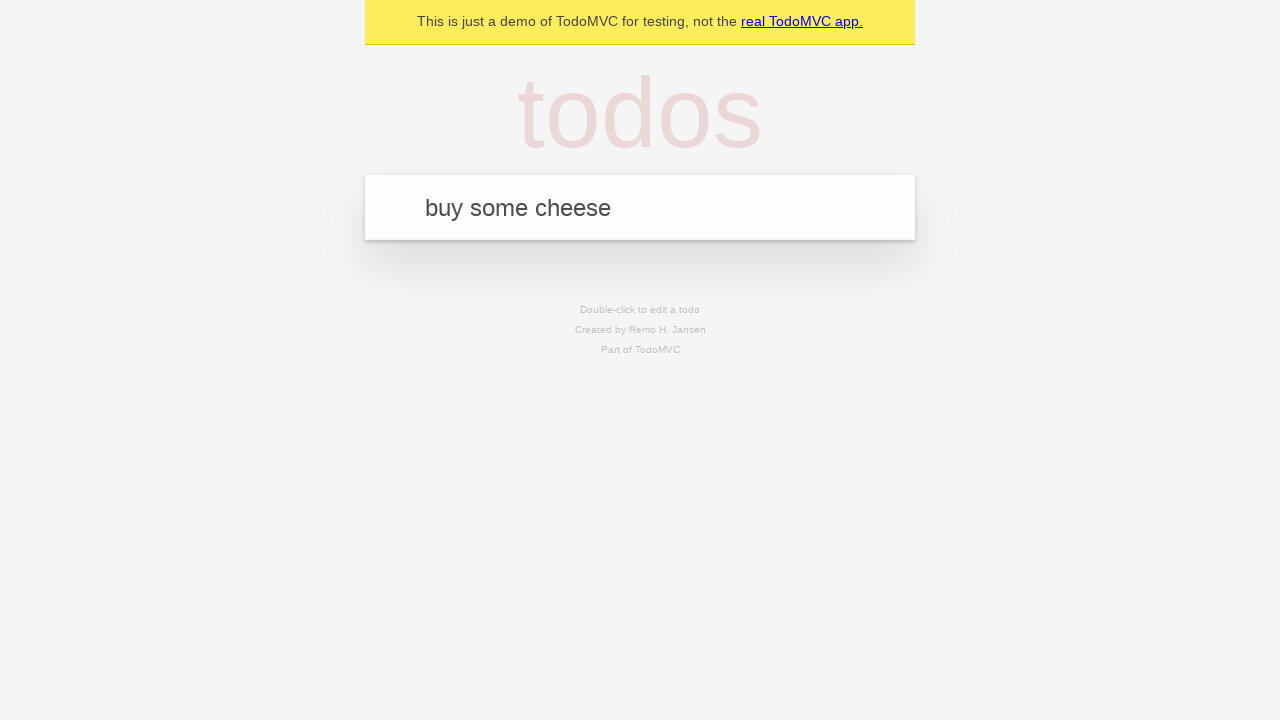

Pressed Enter to add first todo item on internal:attr=[placeholder="What needs to be done?"i]
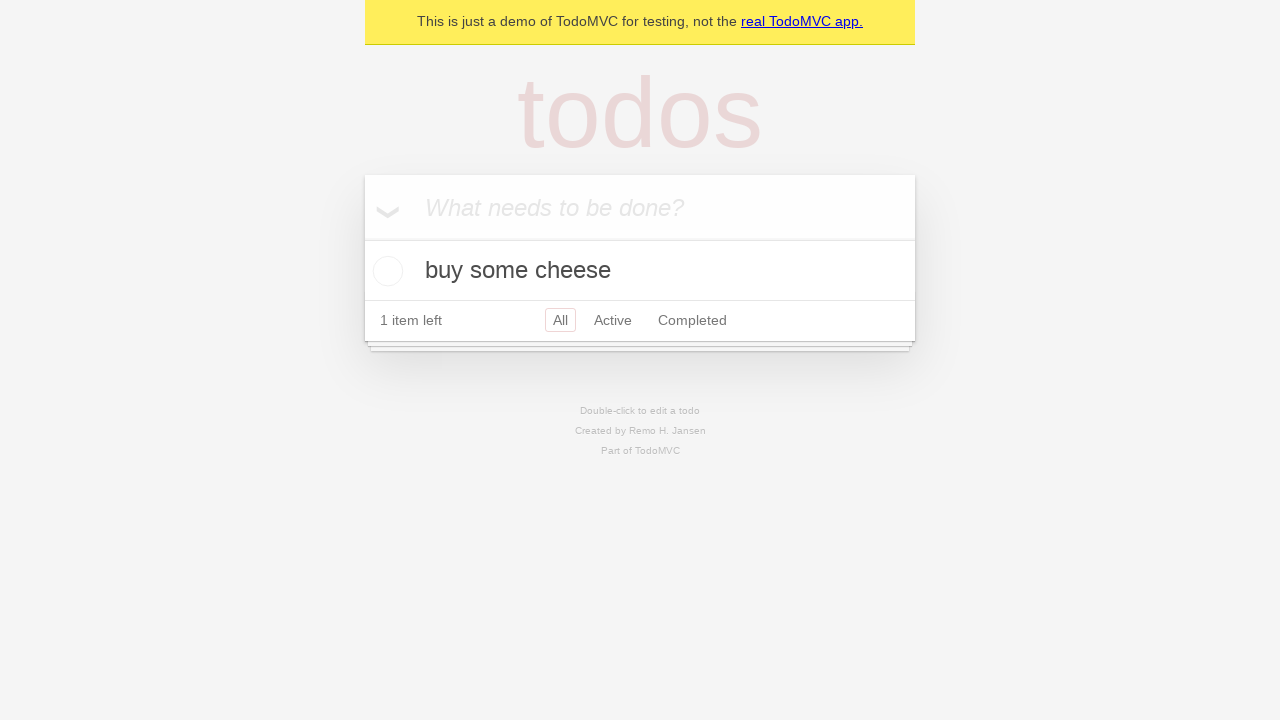

Filled todo input with 'feed the cat' on internal:attr=[placeholder="What needs to be done?"i]
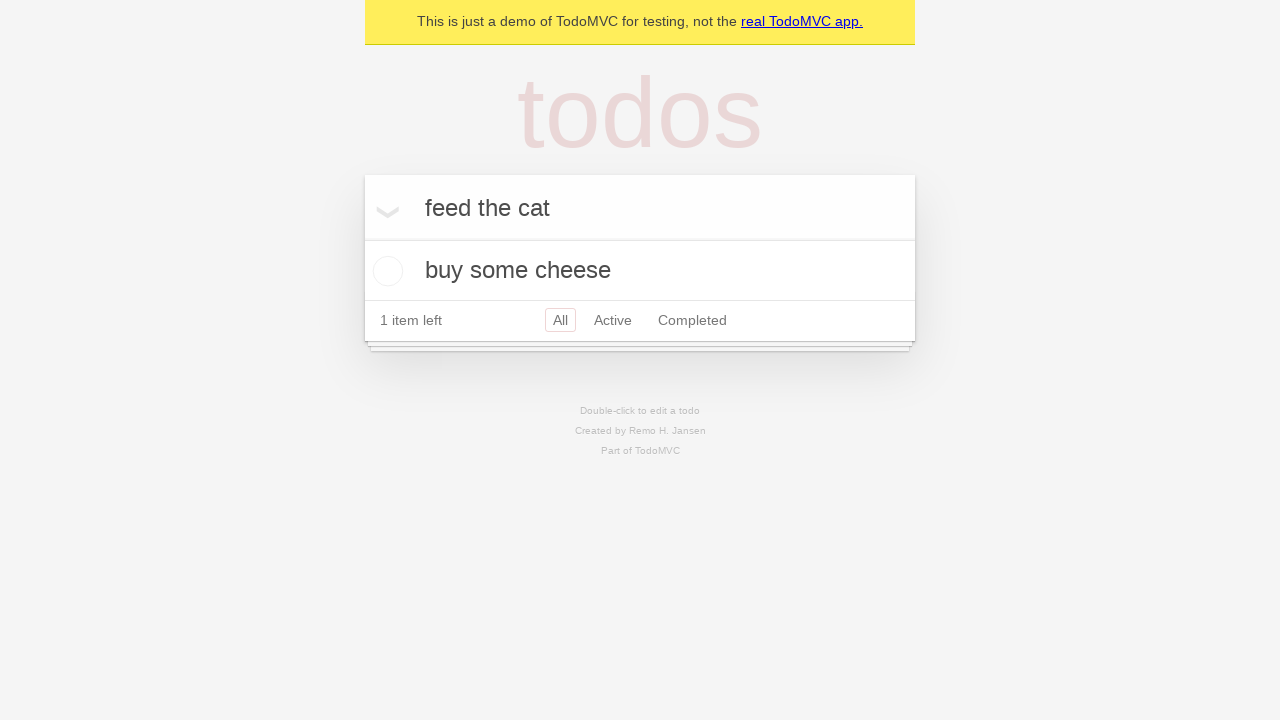

Pressed Enter to add second todo item on internal:attr=[placeholder="What needs to be done?"i]
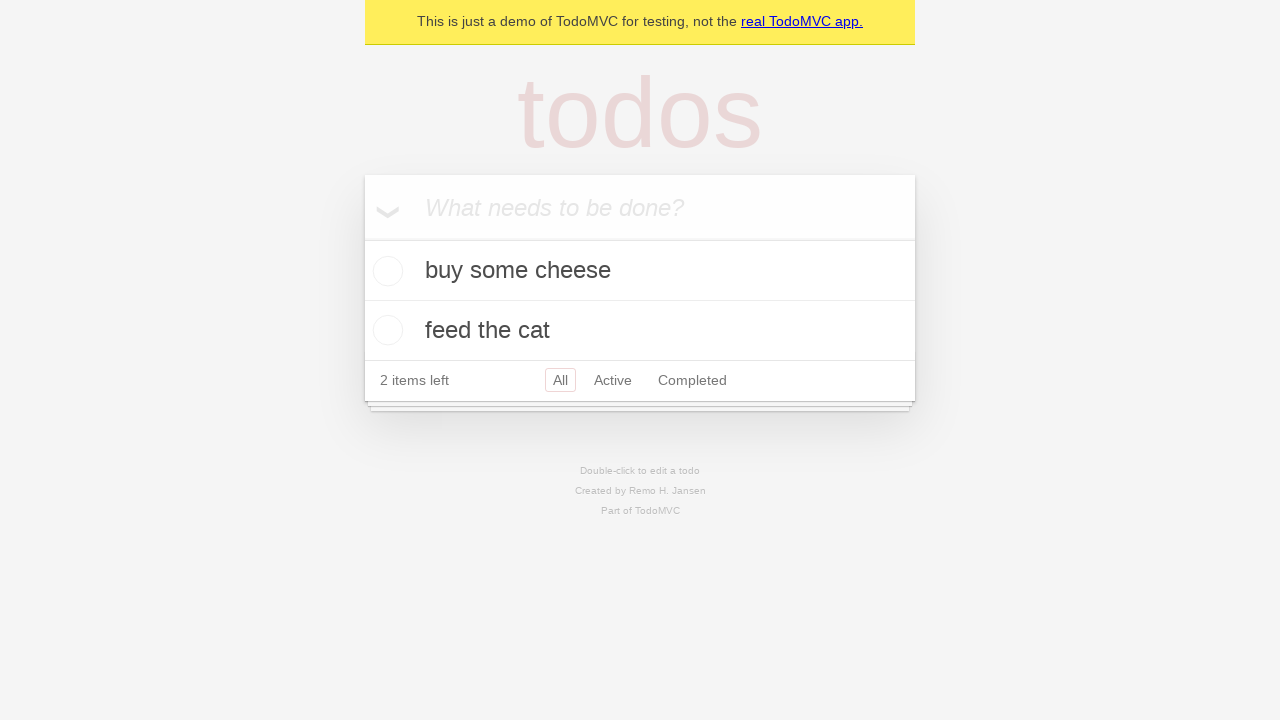

Filled todo input with 'book a doctors appointment' on internal:attr=[placeholder="What needs to be done?"i]
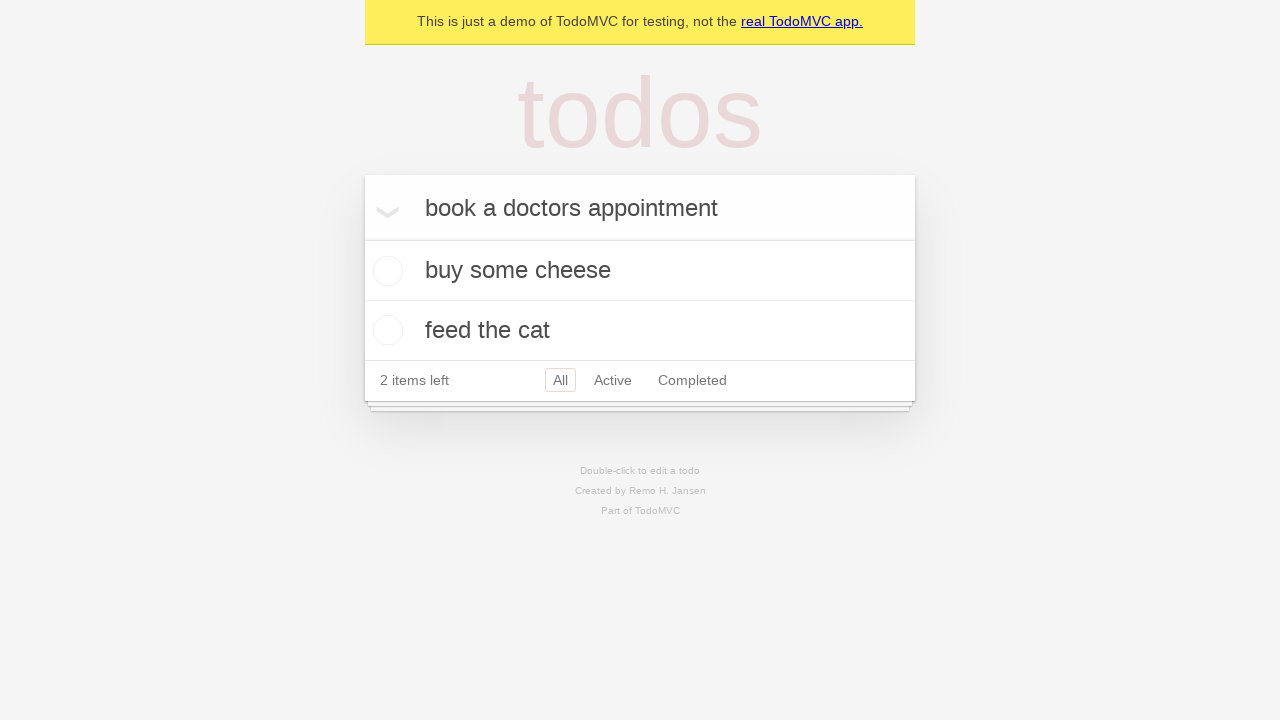

Pressed Enter to add third todo item on internal:attr=[placeholder="What needs to be done?"i]
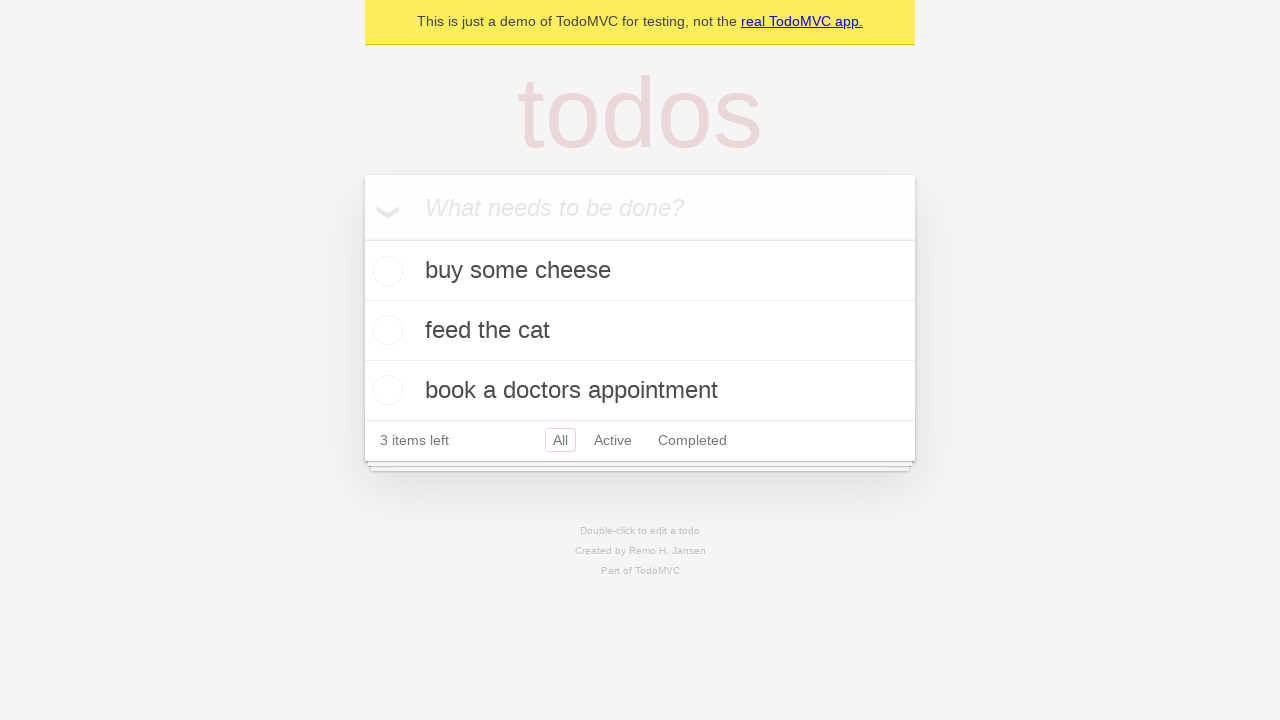

Double-clicked second todo item to enter edit mode at (640, 331) on internal:testid=[data-testid="todo-item"s] >> nth=1
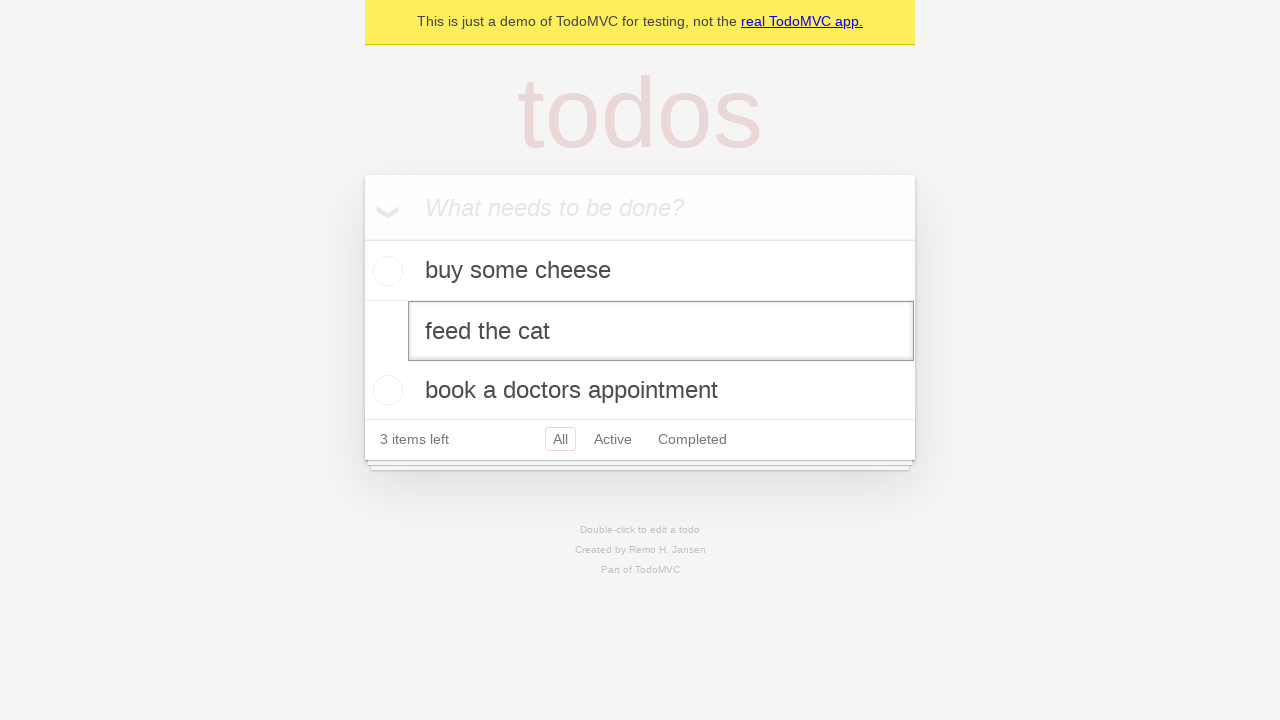

Cleared the text in the edit field on internal:testid=[data-testid="todo-item"s] >> nth=1 >> internal:role=textbox[nam
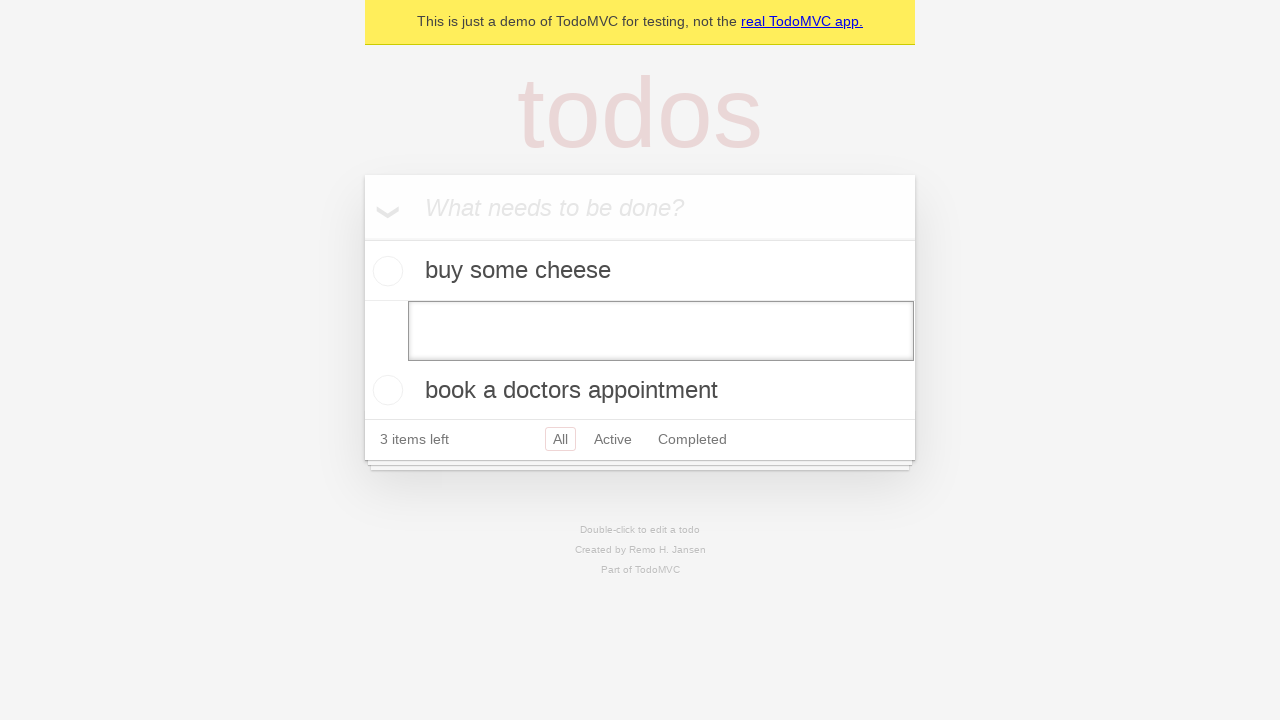

Pressed Enter to save empty text, removing the todo item on internal:testid=[data-testid="todo-item"s] >> nth=1 >> internal:role=textbox[nam
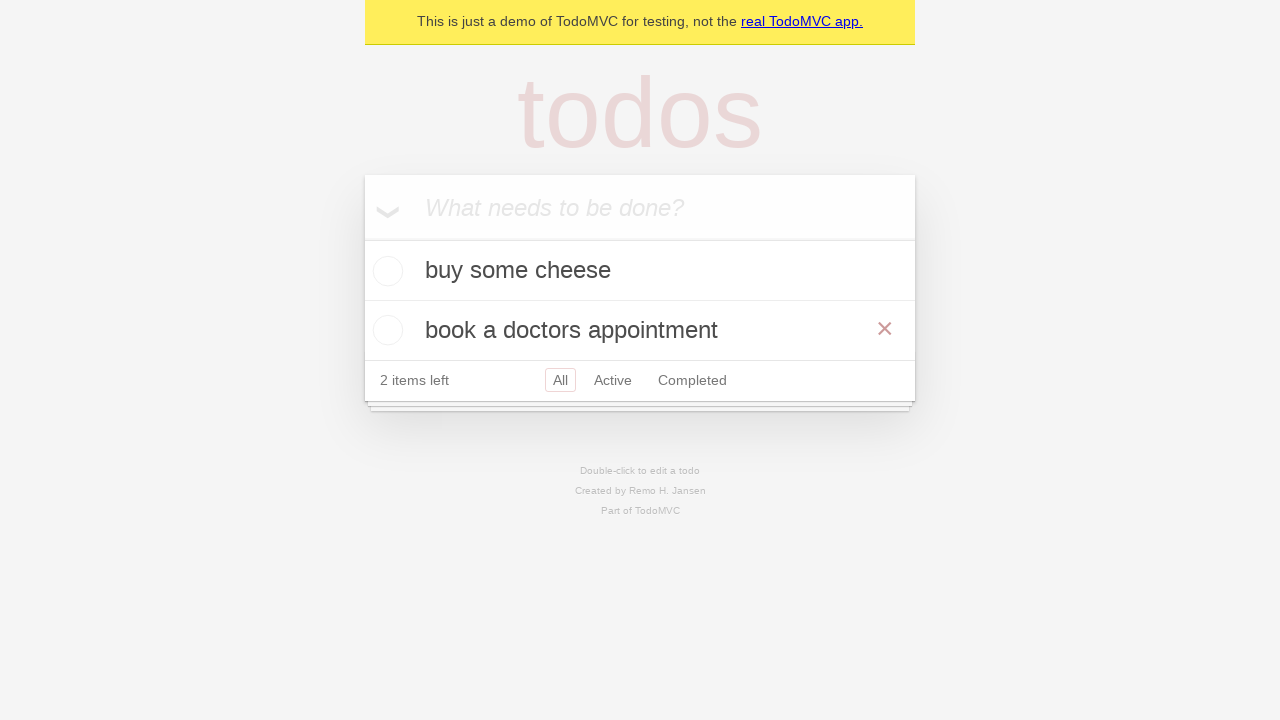

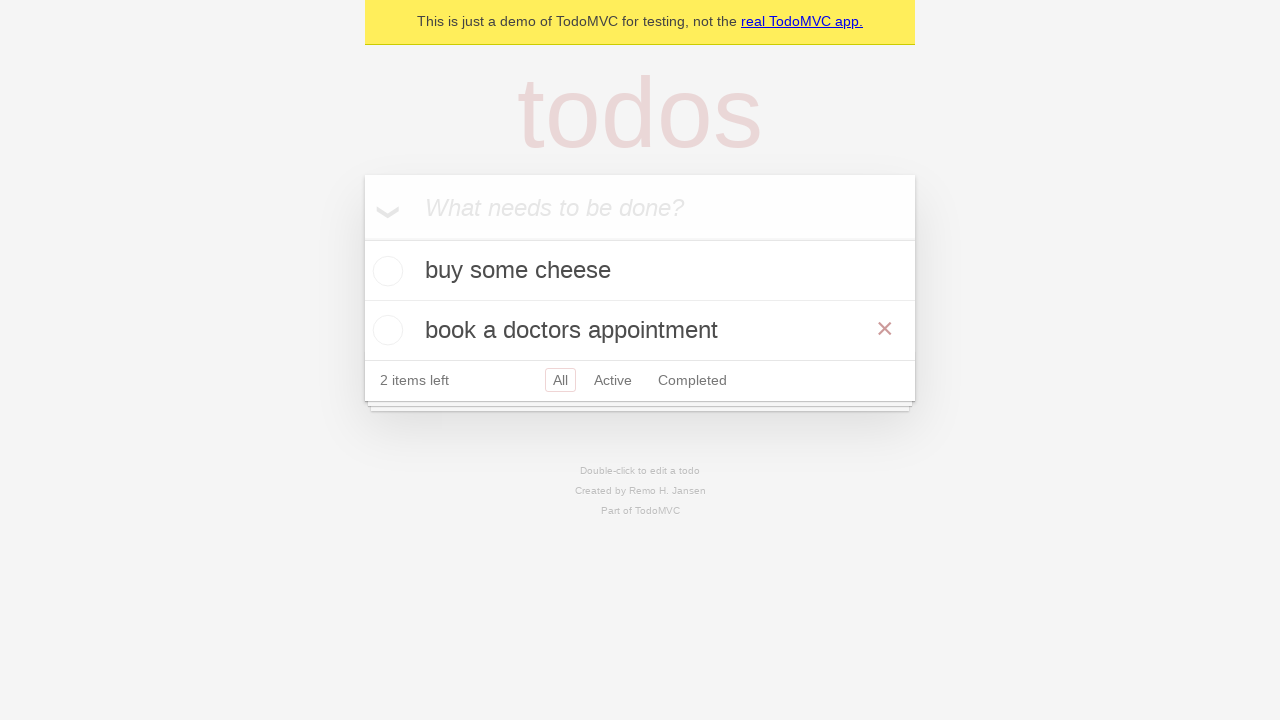